Tests JavaScript confirmation alert by clicking a button to trigger the confirmation dialog and accepting it

Starting URL: https://v1.training-support.net/selenium/javascript-alerts

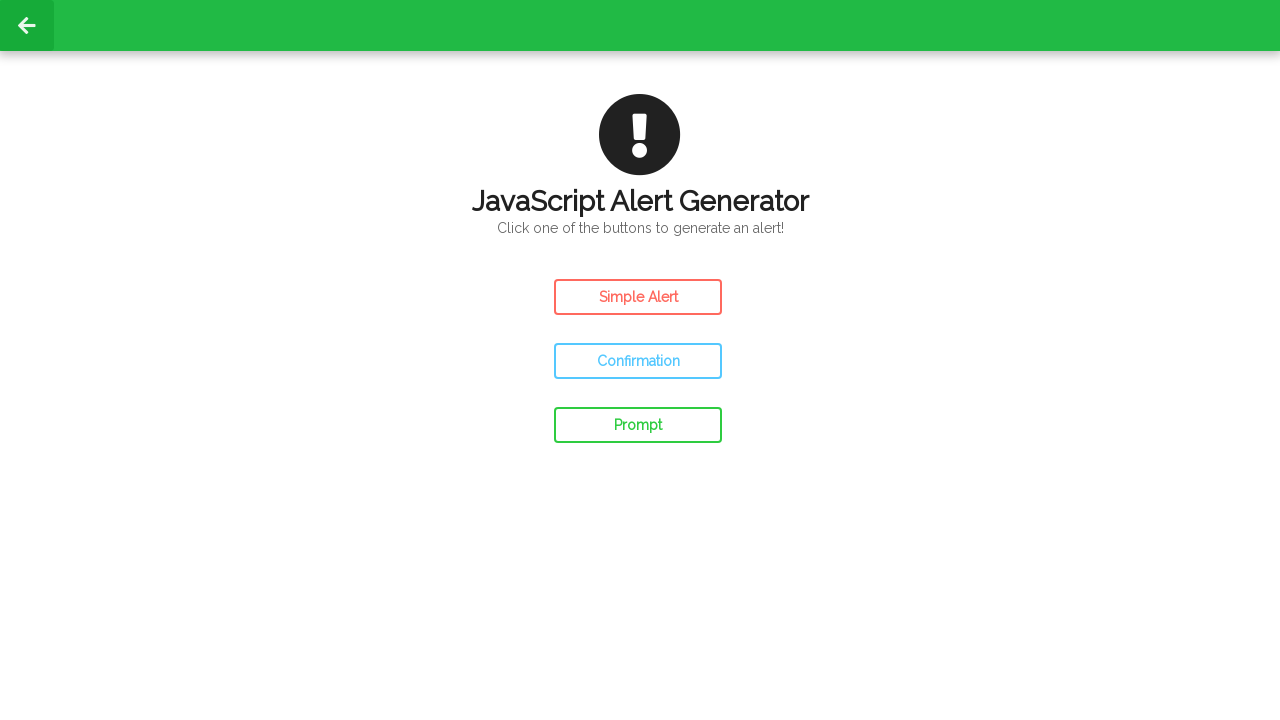

Set up dialog handler to accept confirmation alerts
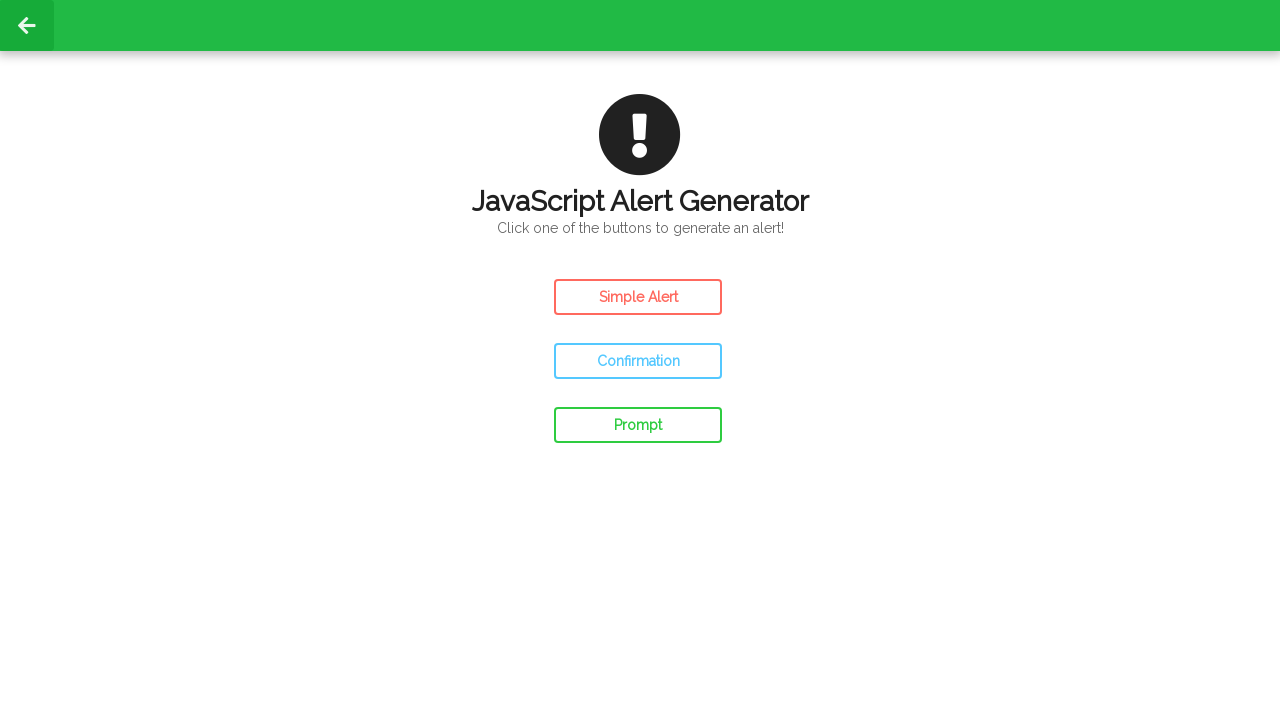

Clicked confirm button to trigger confirmation alert at (638, 361) on #confirm
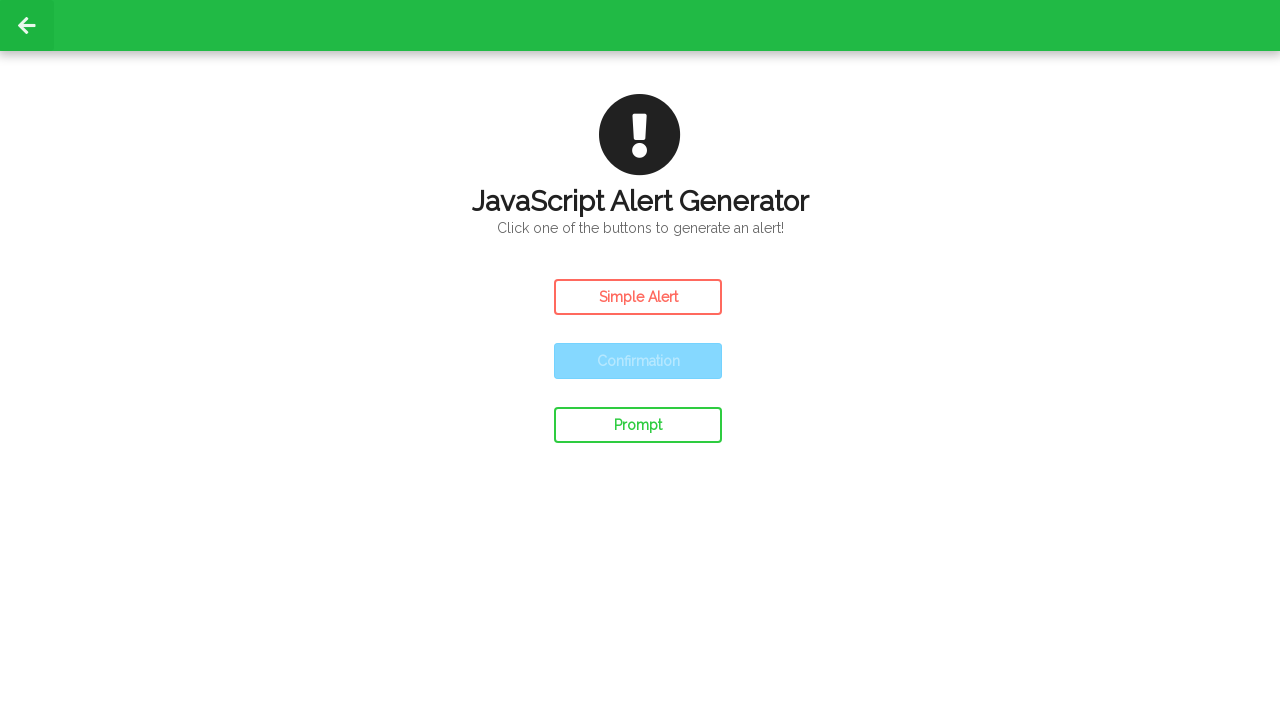

Waited for confirmation dialog to be processed
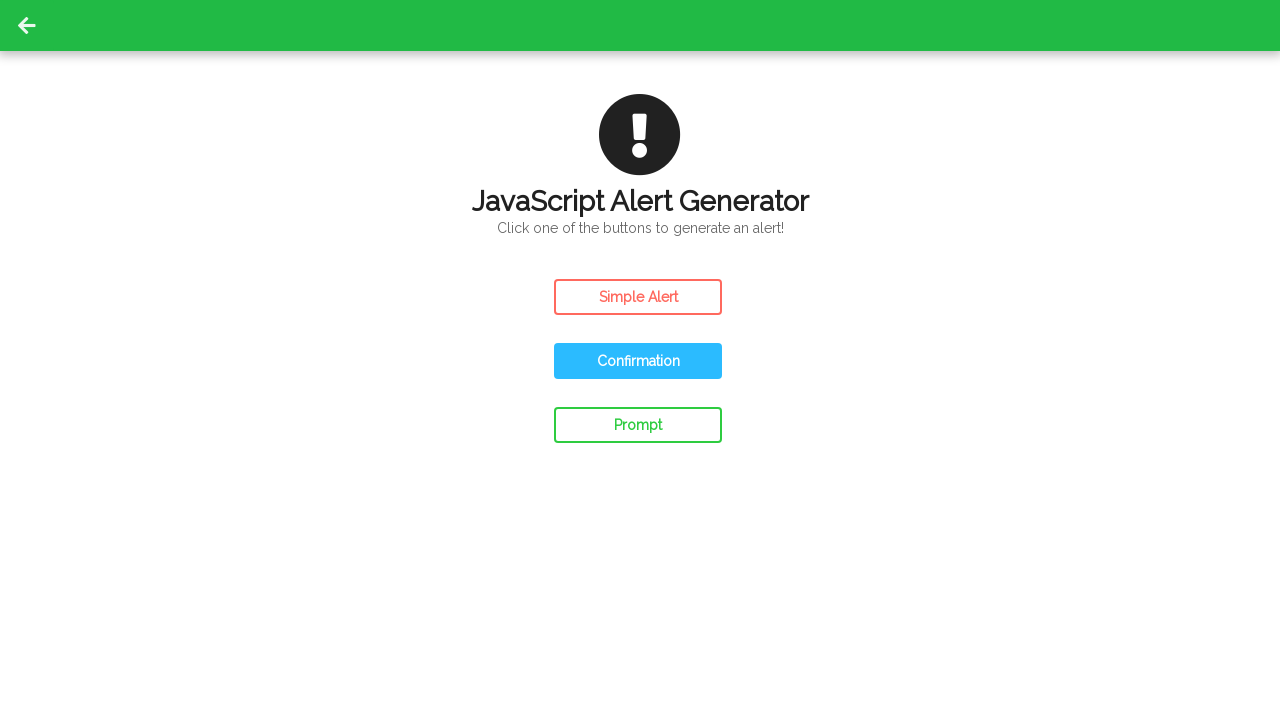

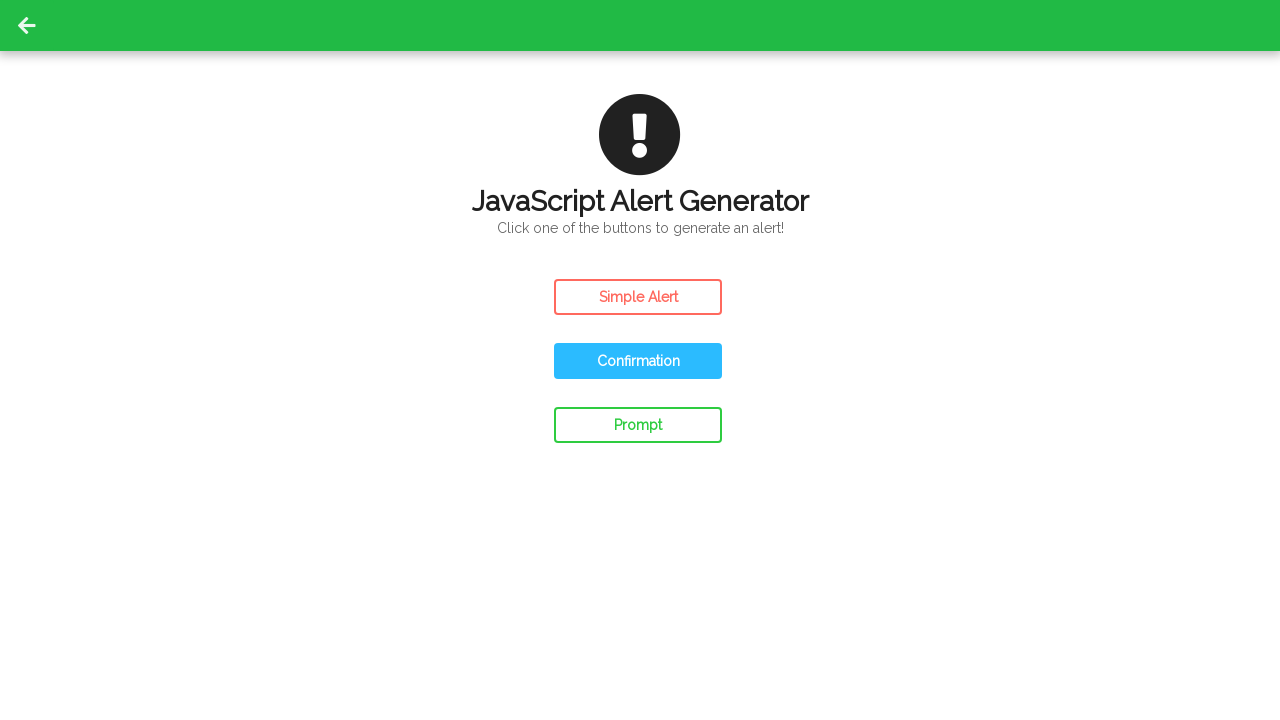